Tests a registration form by filling in required fields (first name, last name, email, phone, address) and verifying successful registration message appears after submission.

Starting URL: http://suninjuly.github.io/registration1.html

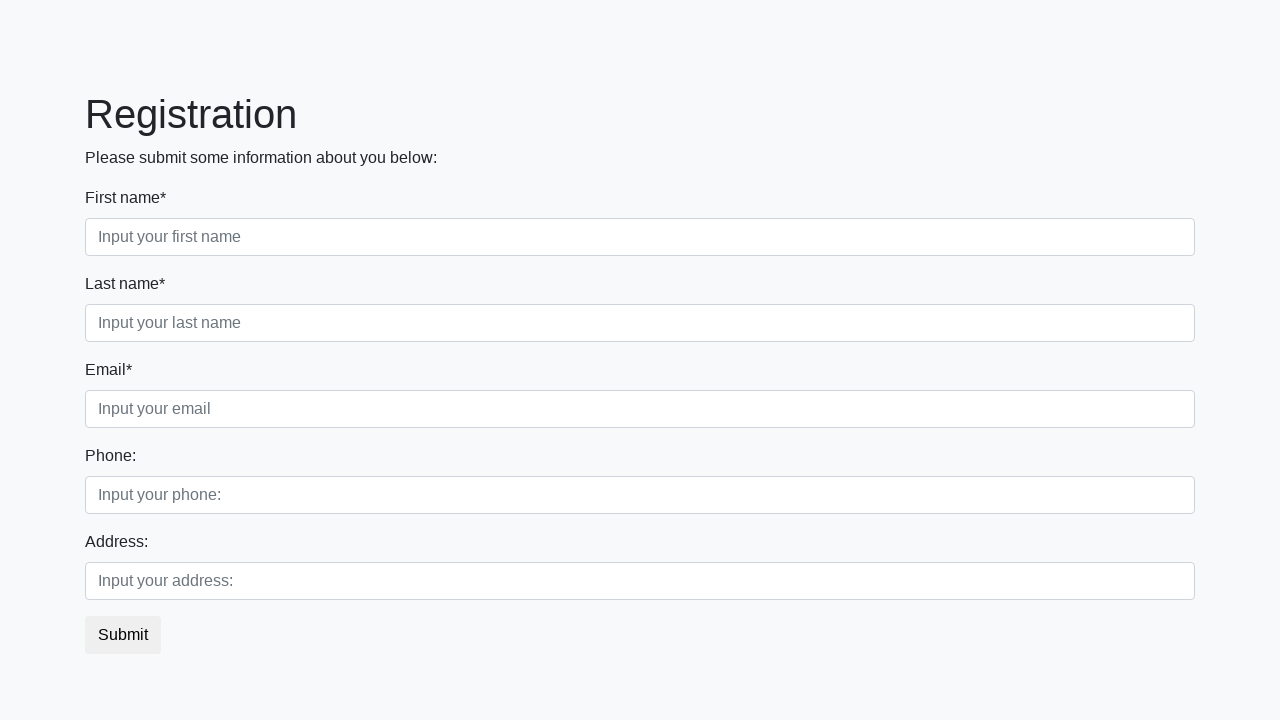

Filled first name field with 'John' on //*[contains(@placeholder, 'Input your first name')]
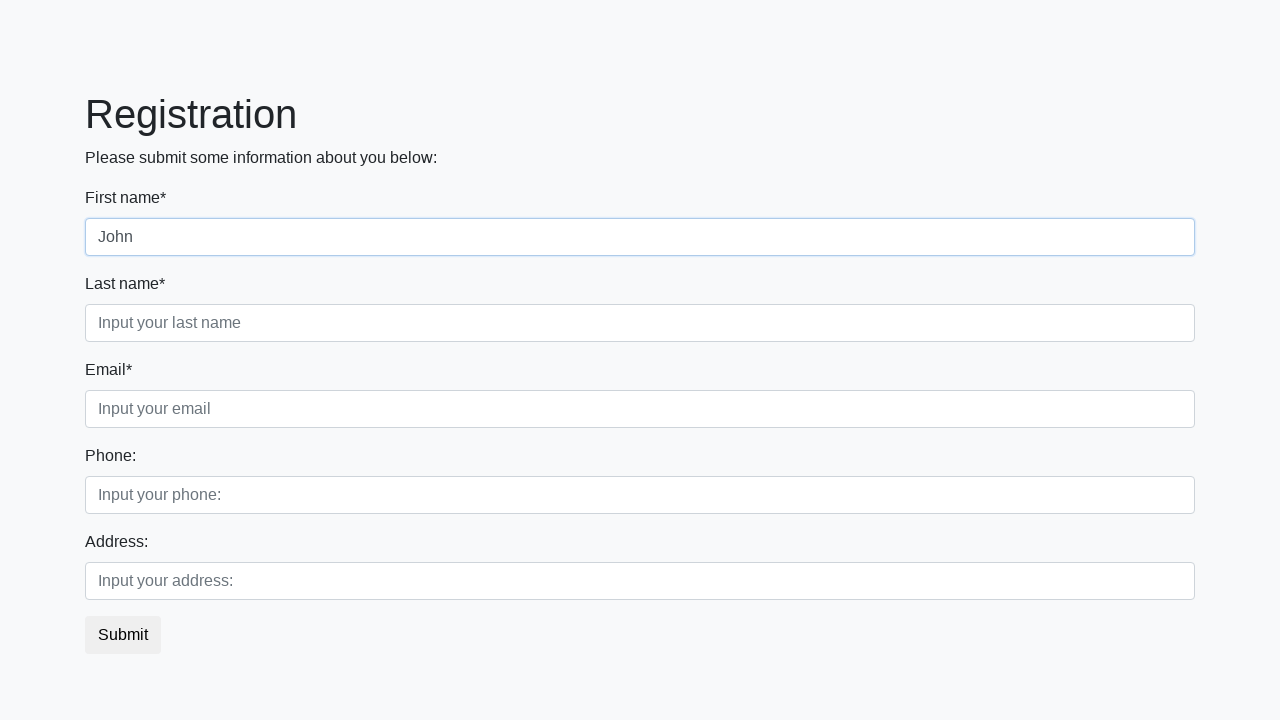

Filled last name field with 'Smith' on //*[contains(@placeholder, 'Input your last name')]
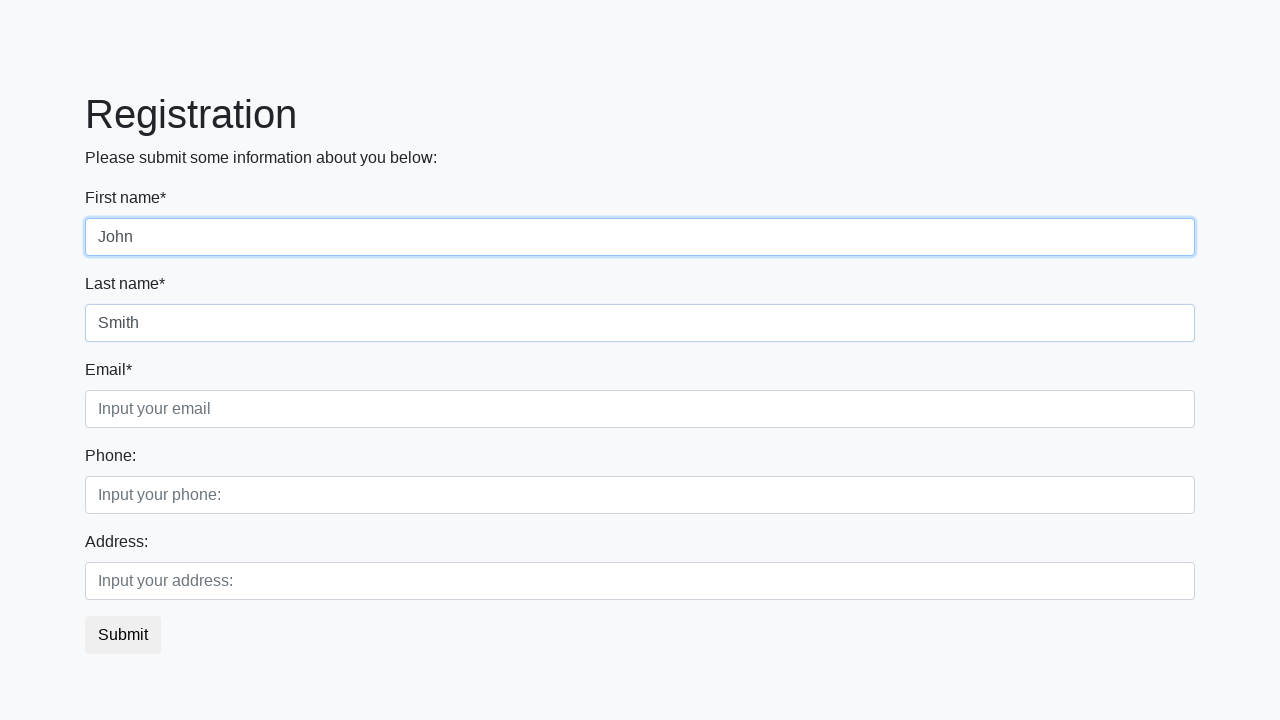

Filled email field with 'john.smith@example.com' on //*[contains(@placeholder, 'Input your email')]
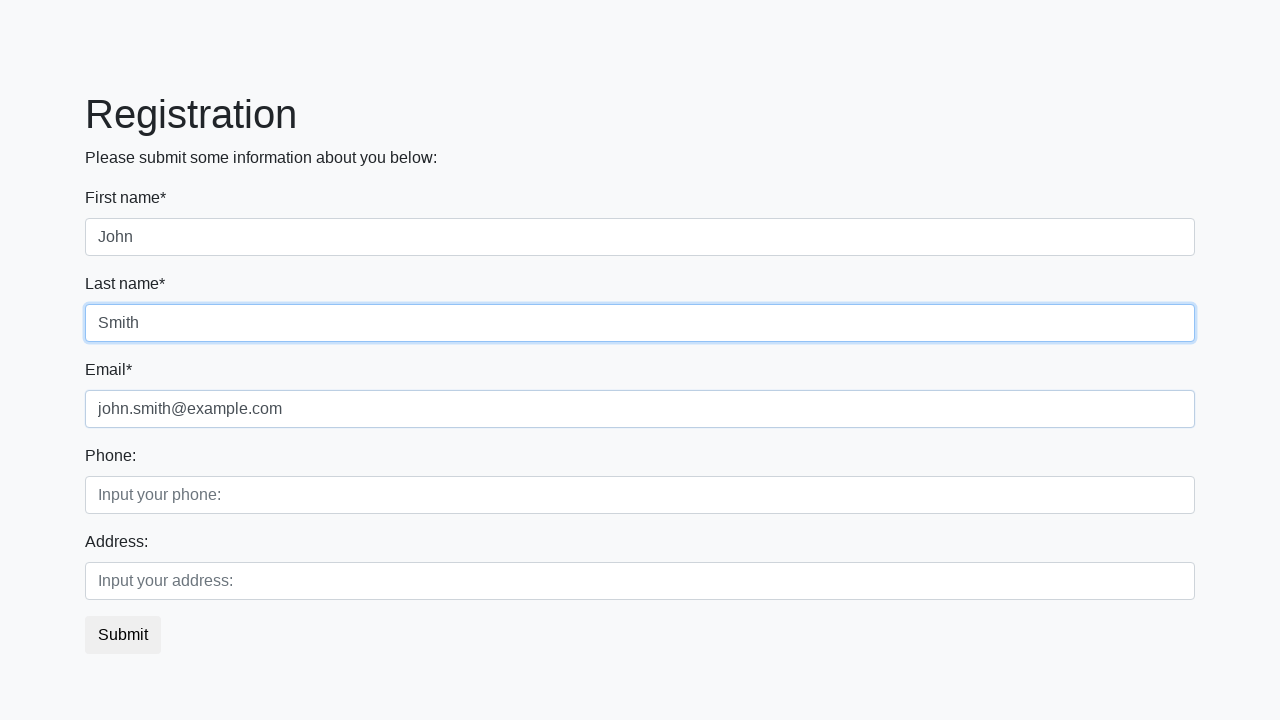

Filled phone field with '555-123-4567' on //*[contains(@placeholder, 'Input your phone:')]
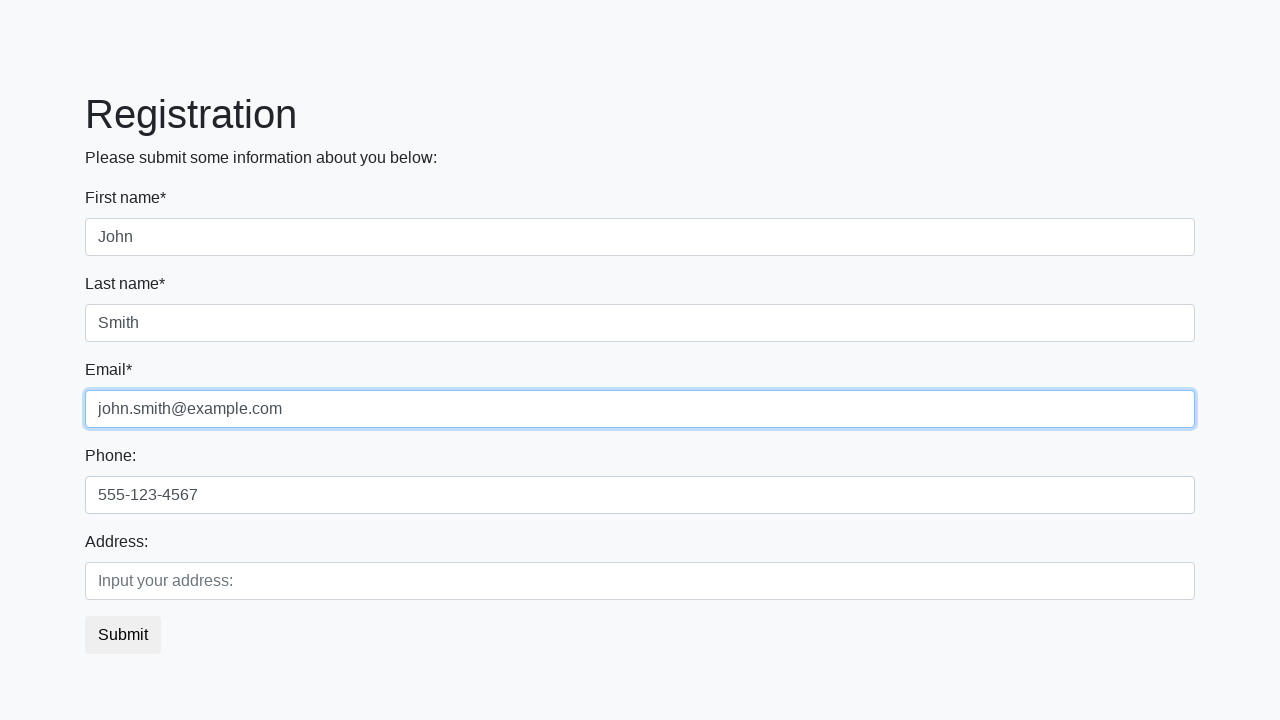

Filled address field with '123 Main Street' on //*[contains(@placeholder, 'Input your address:')]
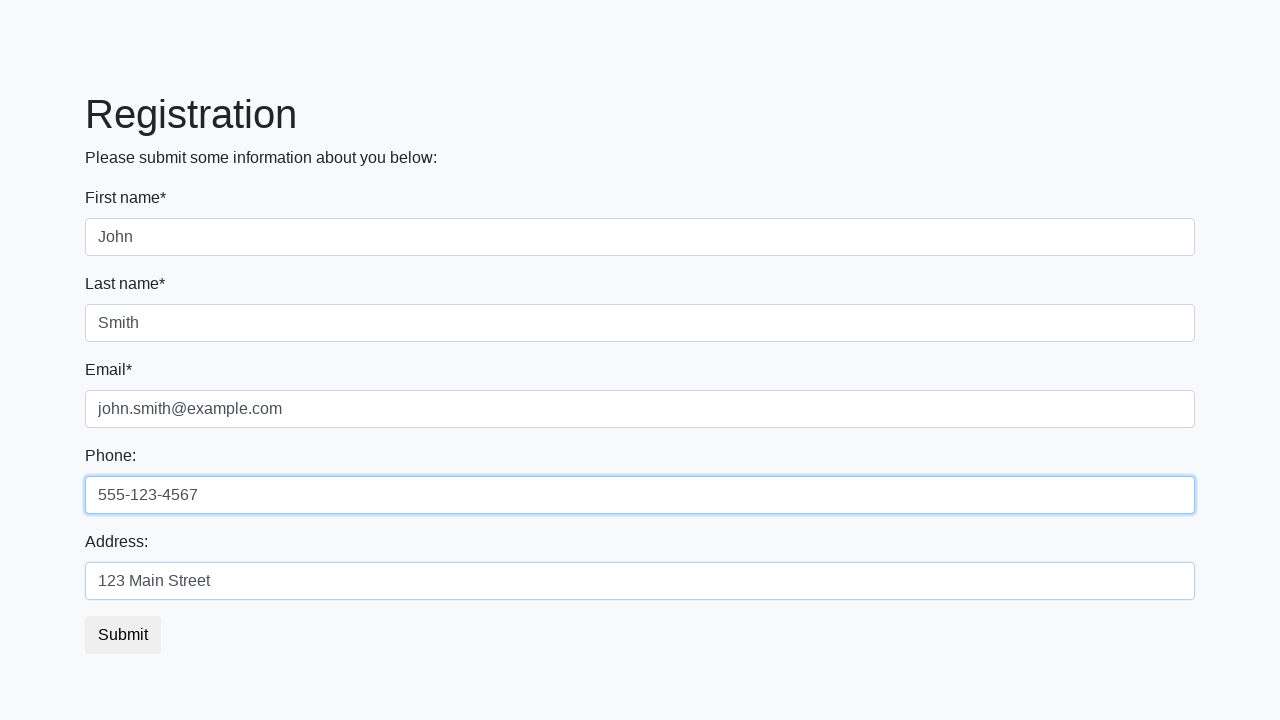

Clicked submit button to register at (123, 635) on button.btn
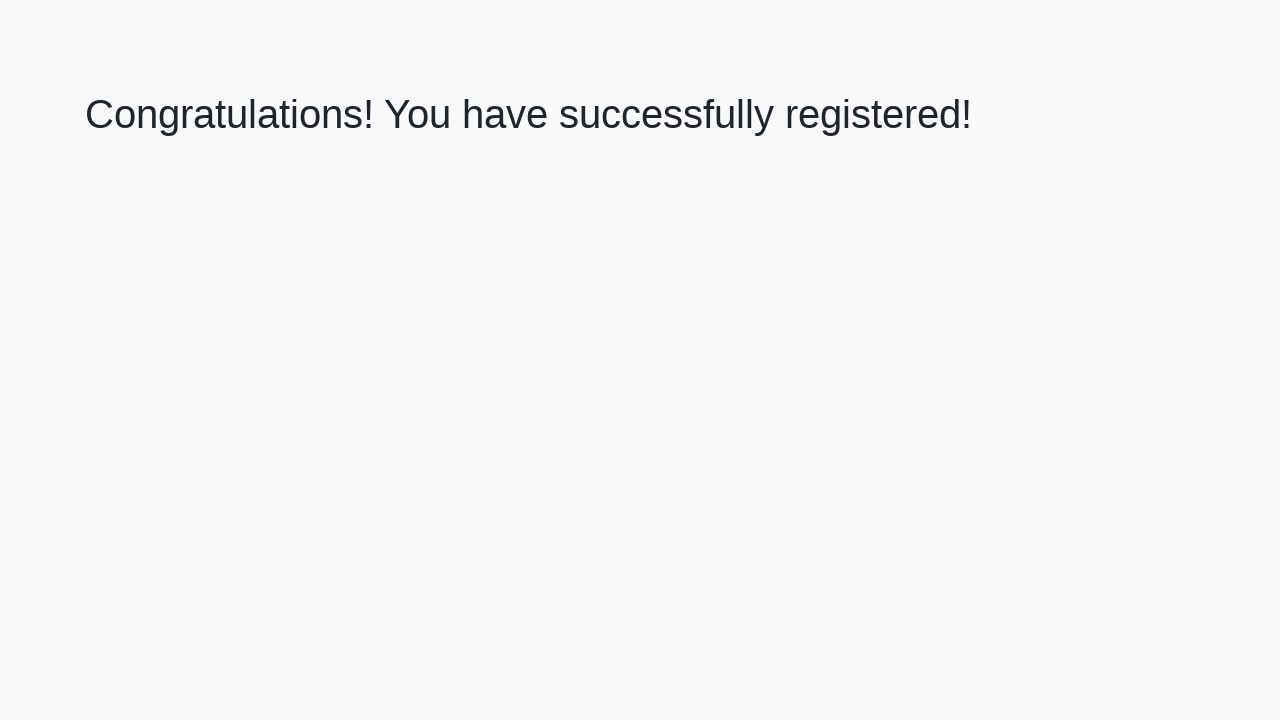

Registration successful message appeared
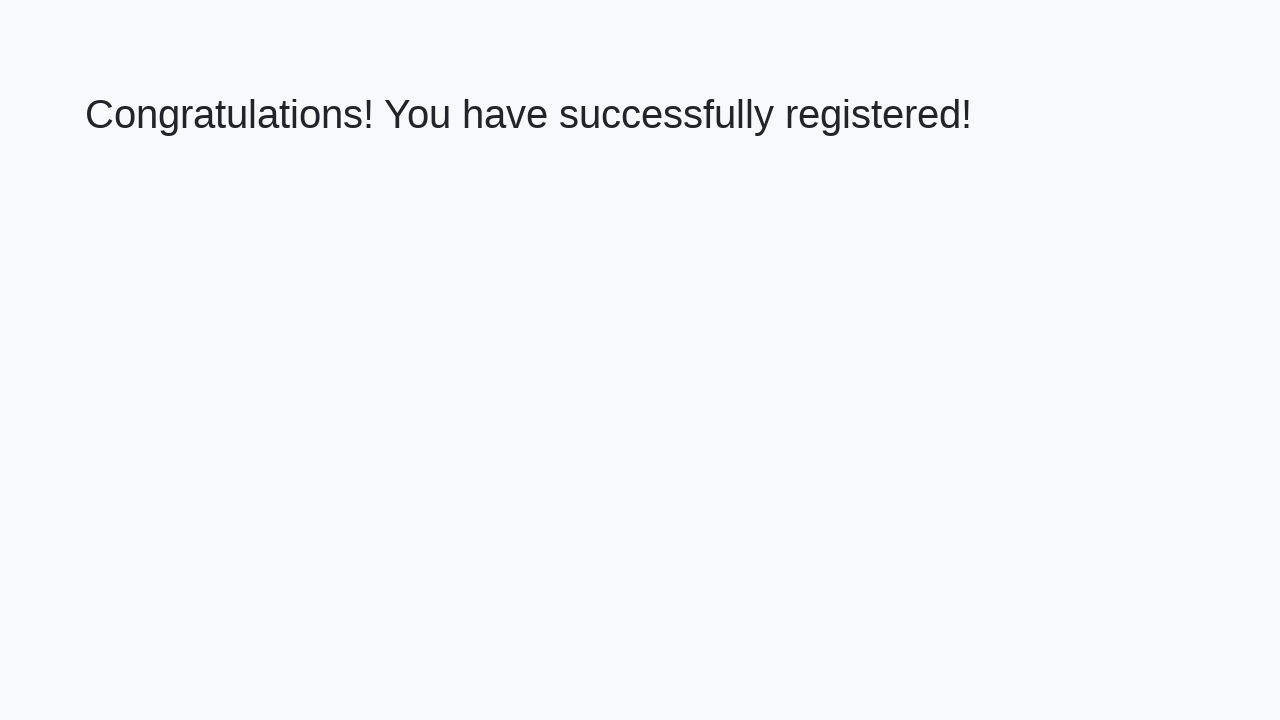

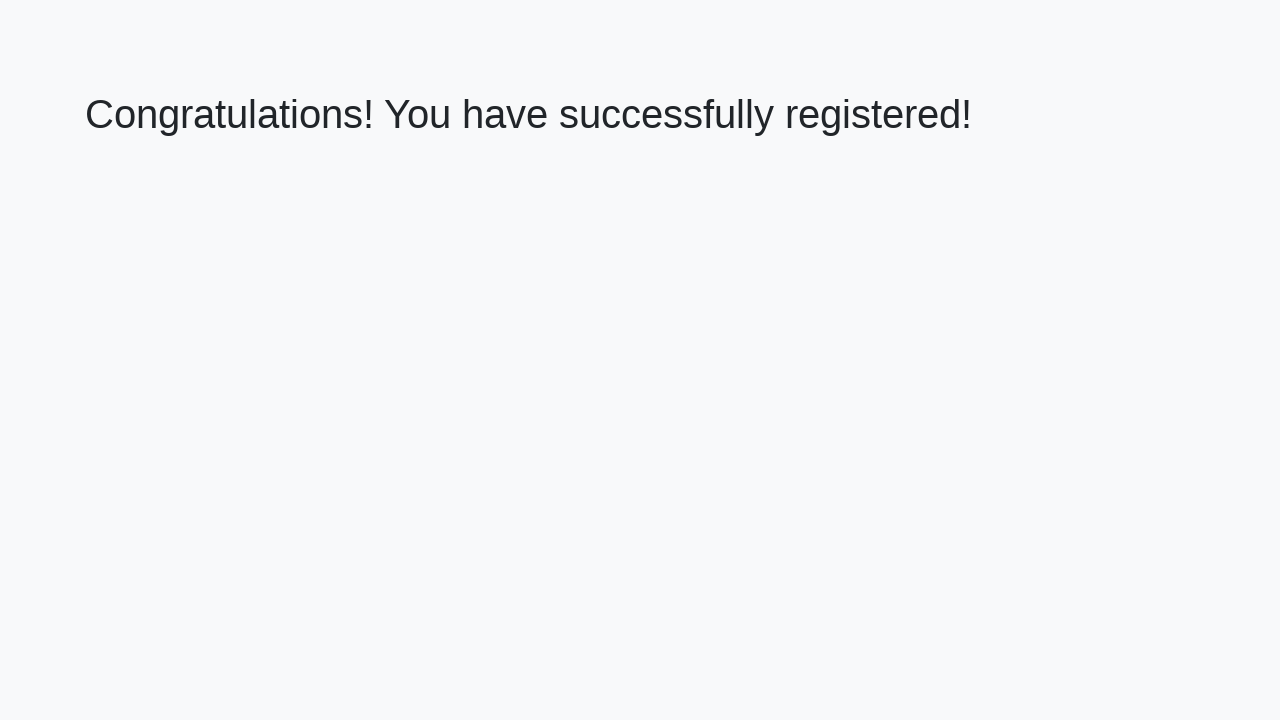